Tests drag and drop functionality by dragging column A to column B on a practice testing site.

Starting URL: https://practice.expandtesting.com/drag-and-drop

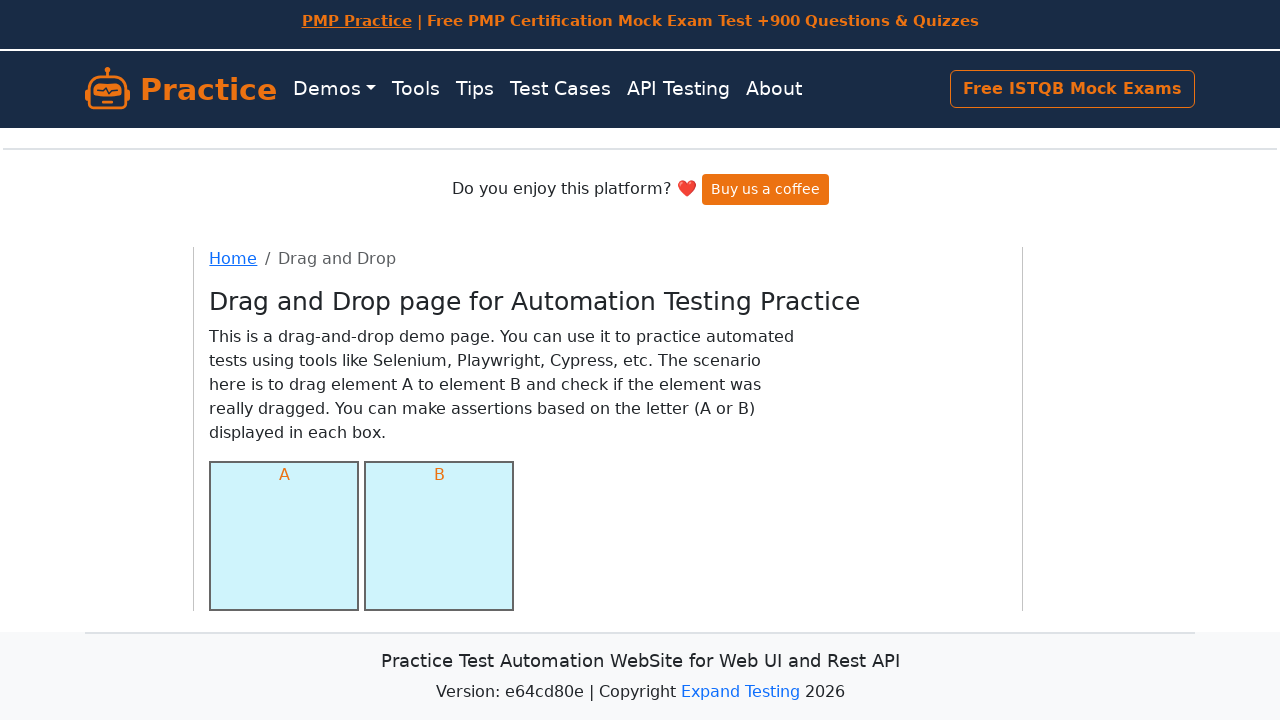

Navigated to drag and drop practice page
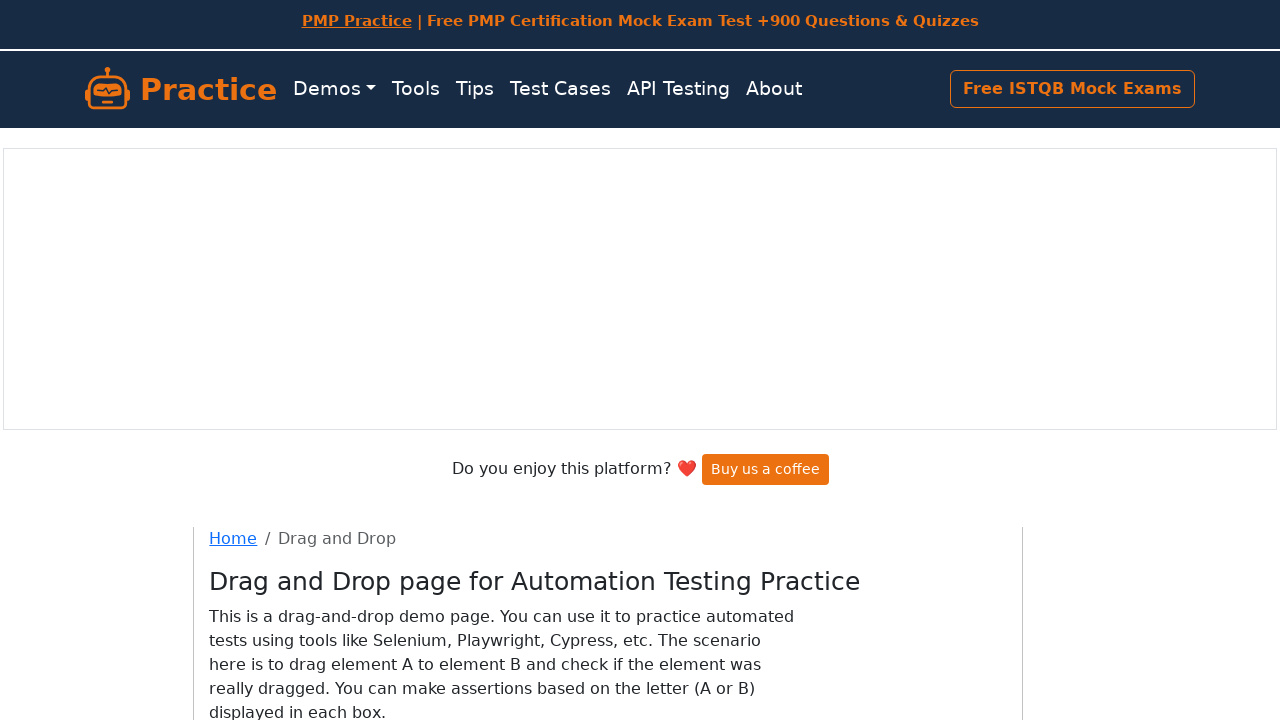

Located column A element
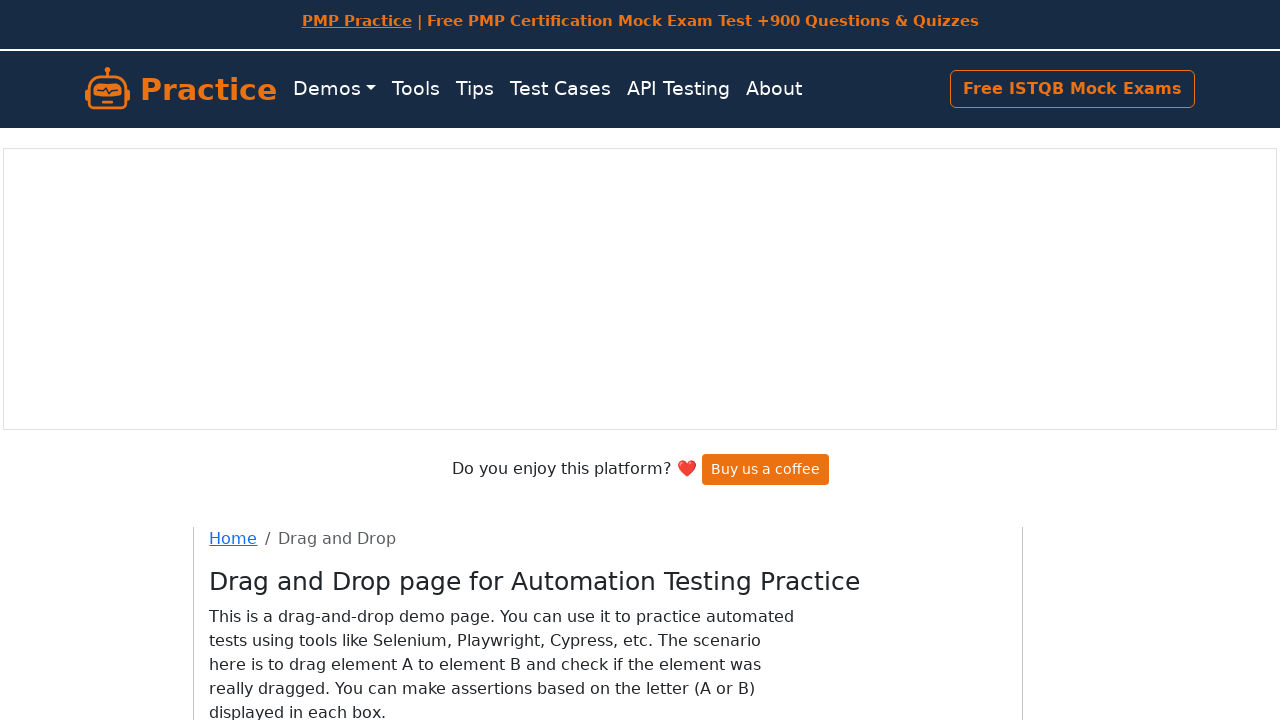

Located column B element
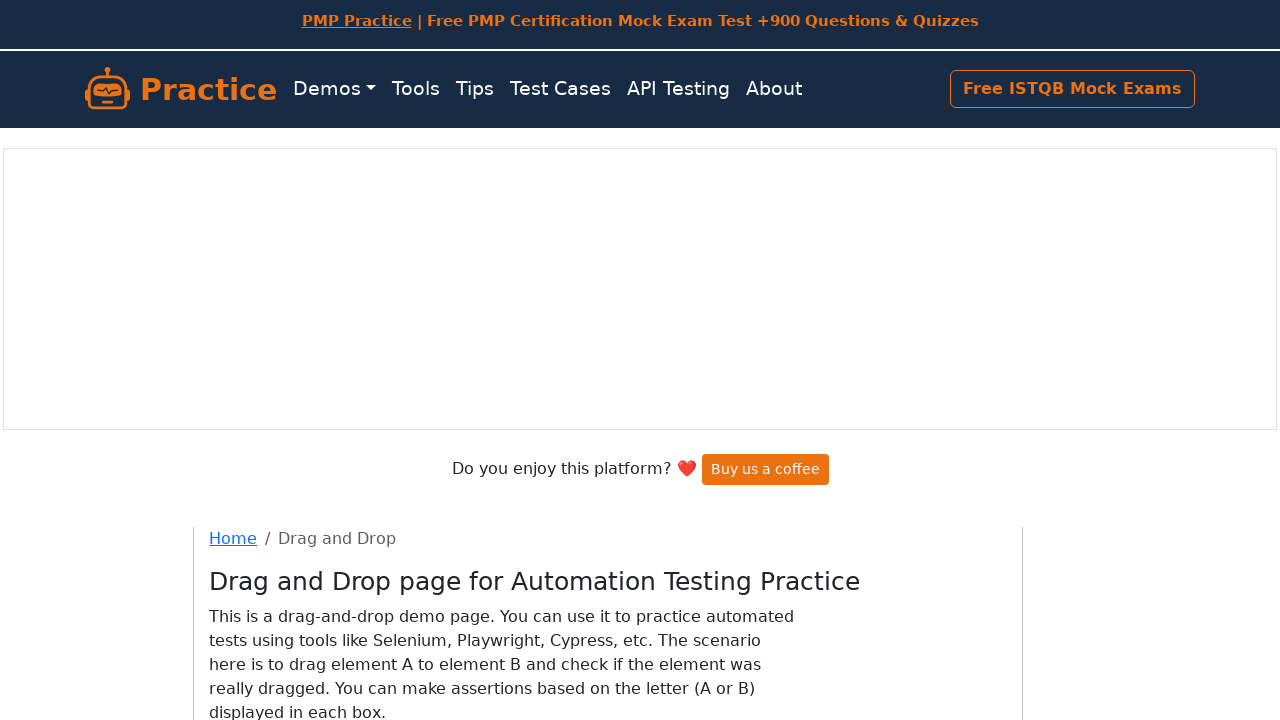

Dragged column A to column B at (439, 400)
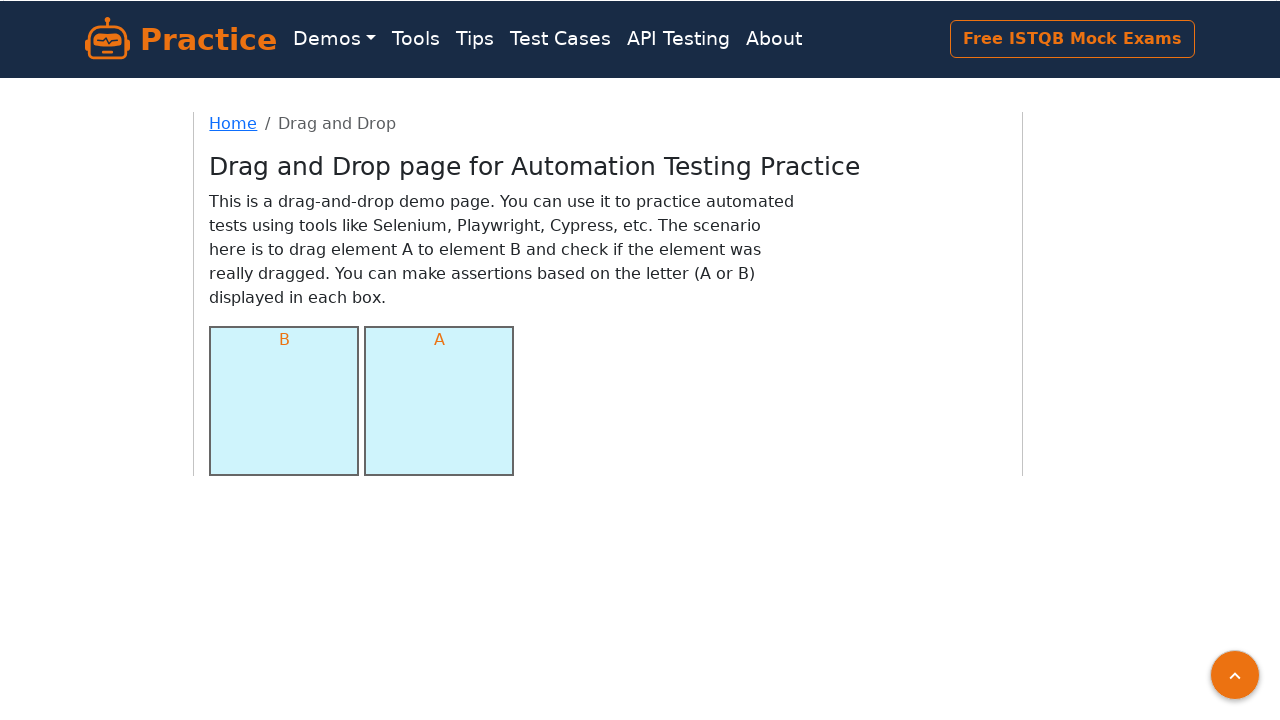

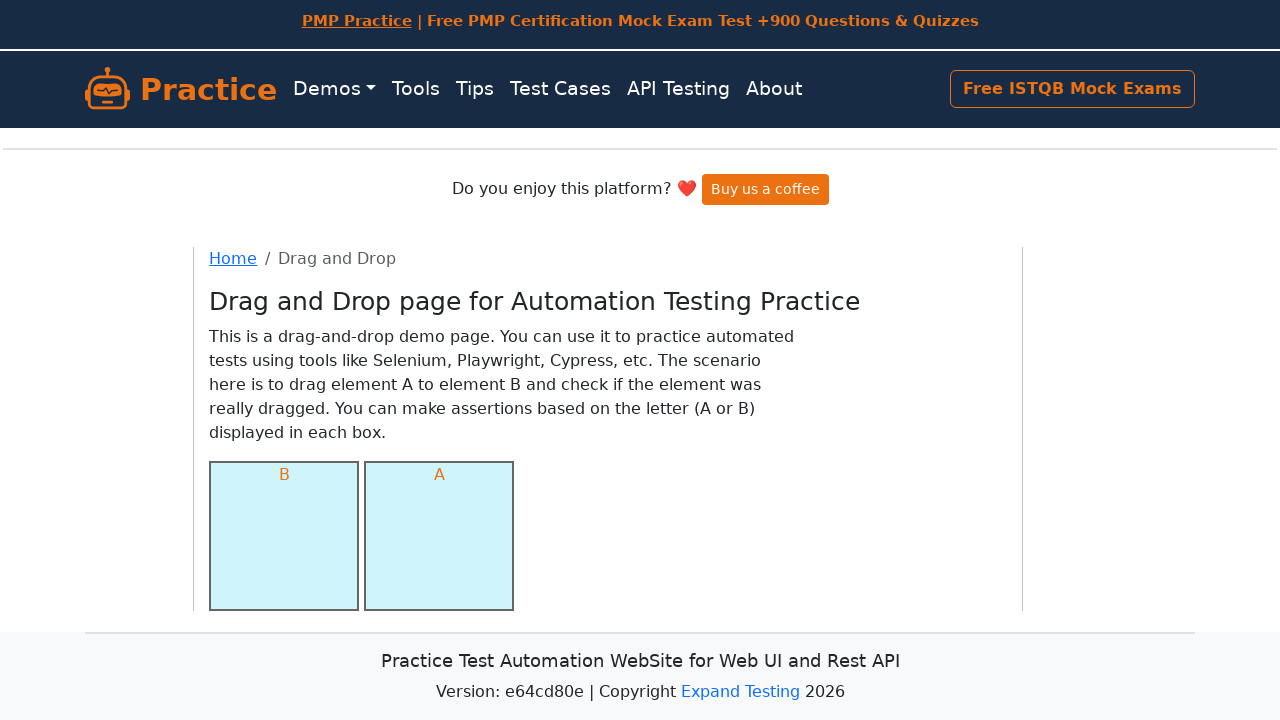